Navigates to a test automation practice blog and verifies the page title

Starting URL: https://testautomationpractice.blogspot.com/

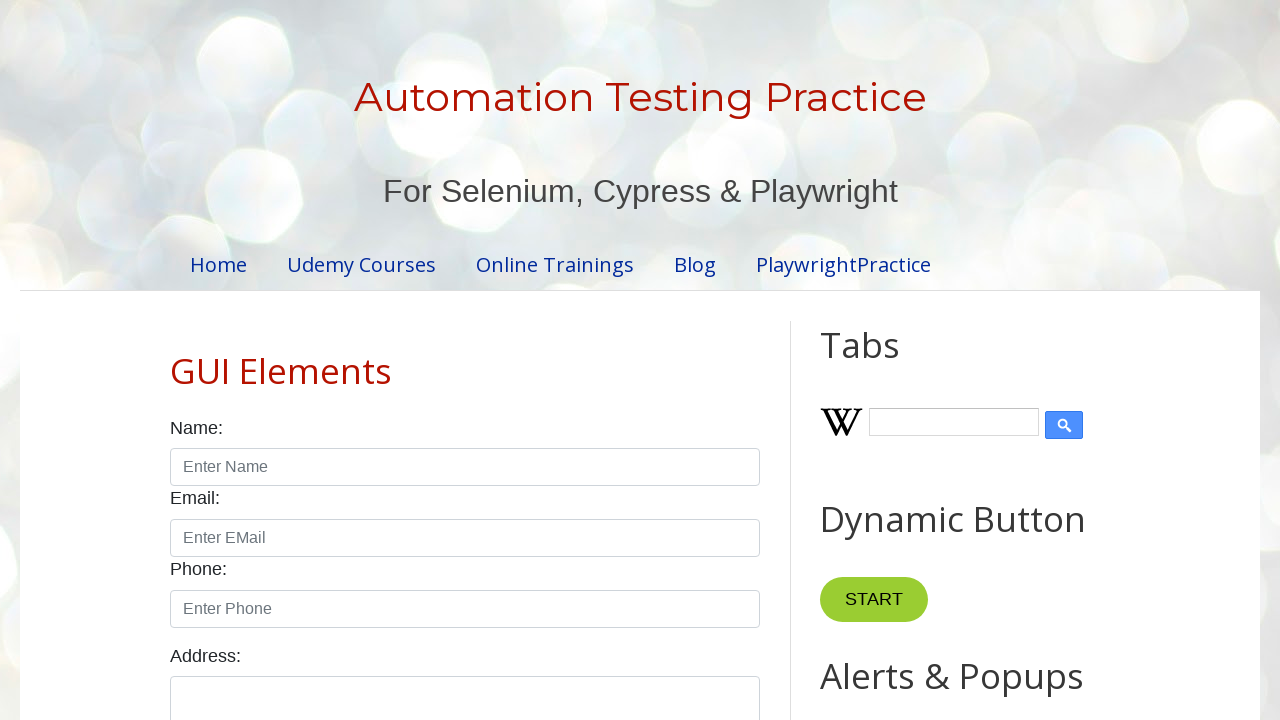

Navigated to test automation practice blog
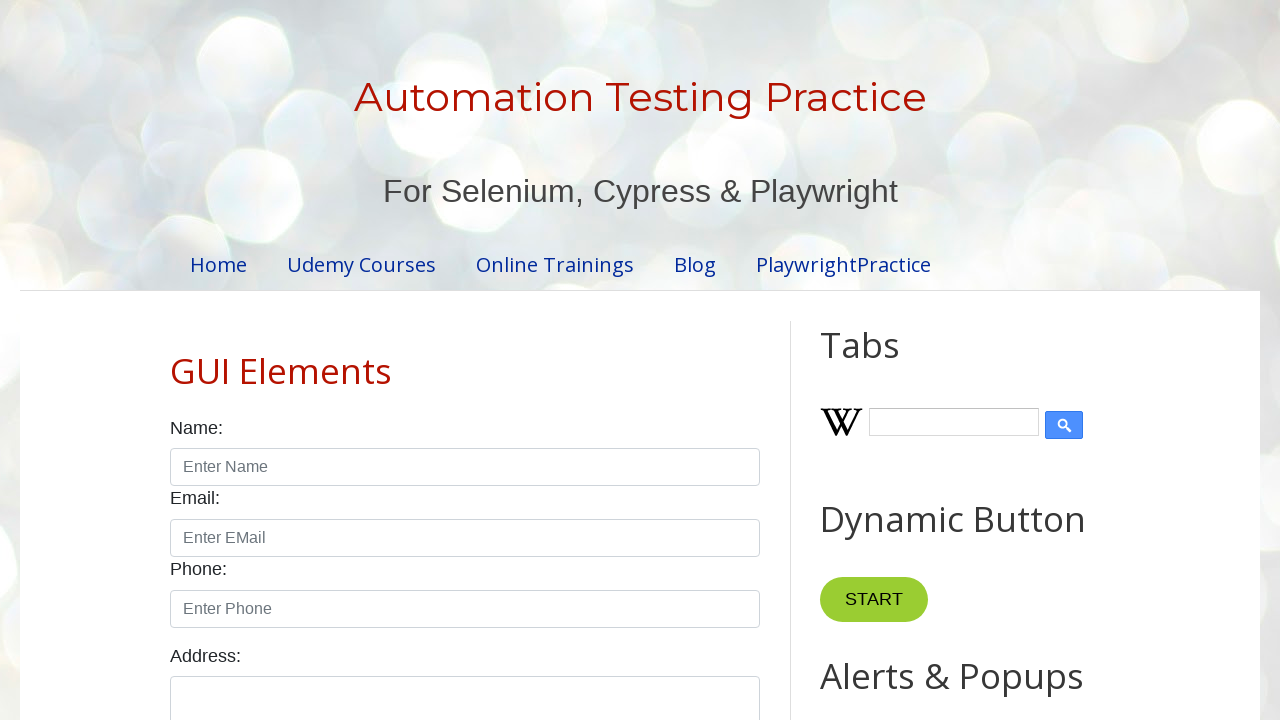

Retrieved page title
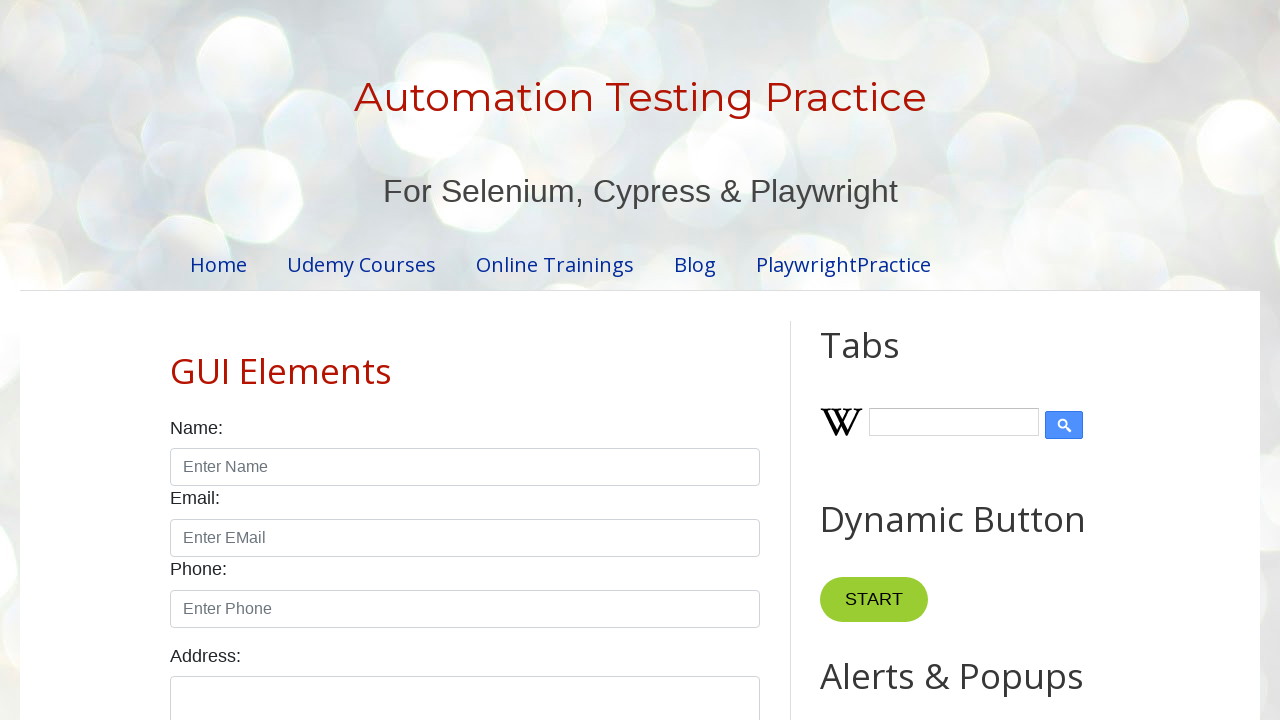

Verified page title is 'Automation Testing Practice'
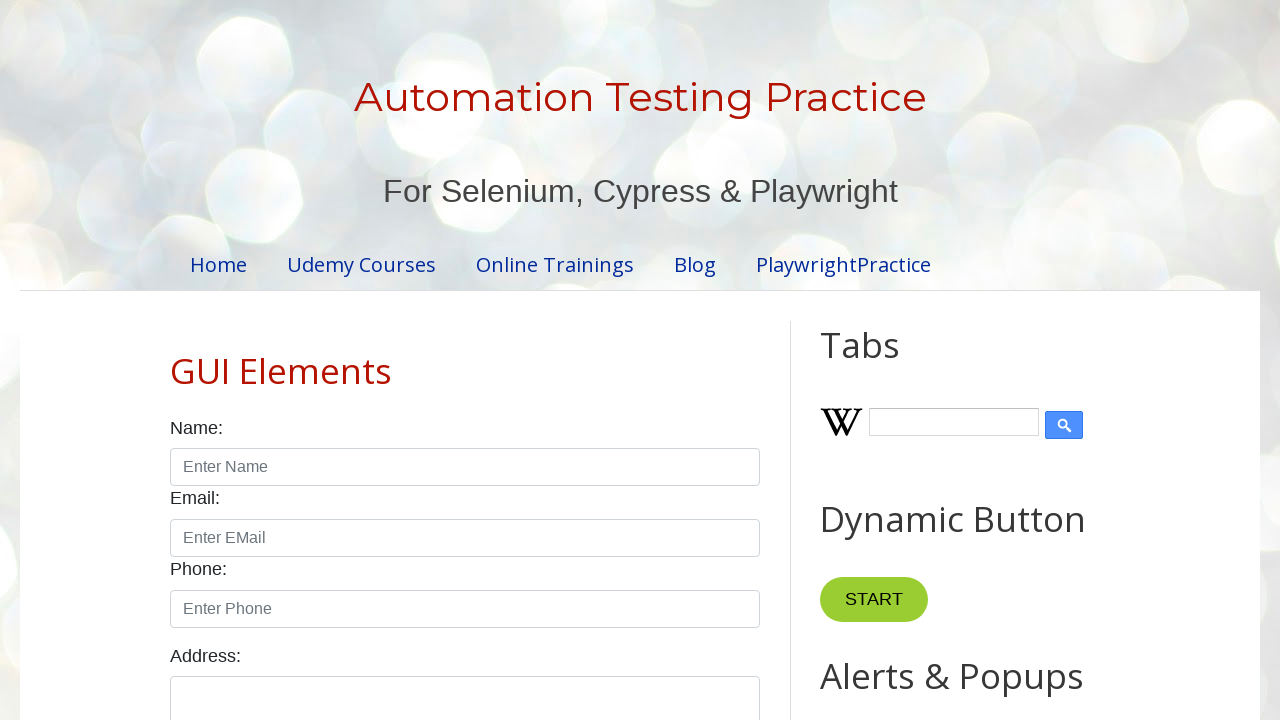

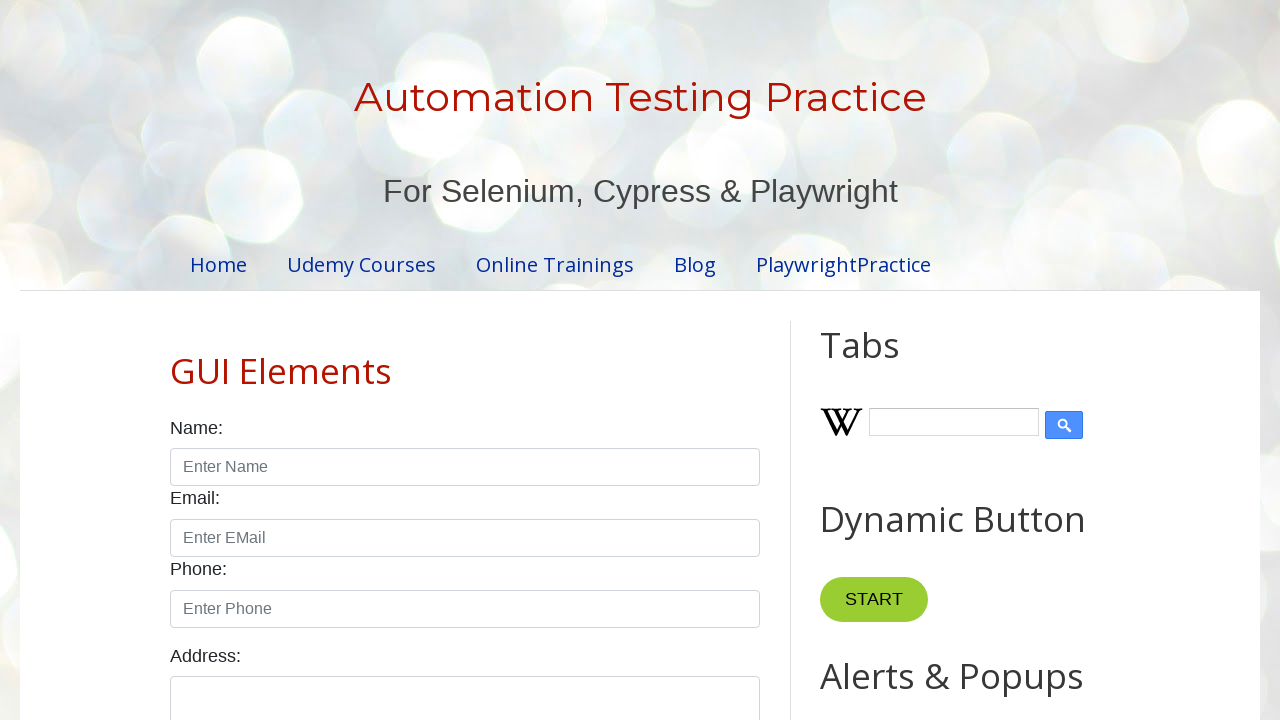